Tests A/B testing opt-out functionality by visiting the split test page, verifying the initial A/B test state, adding an opt-out cookie, refreshing, and confirming the page shows no A/B test.

Starting URL: http://the-internet.herokuapp.com/abtest

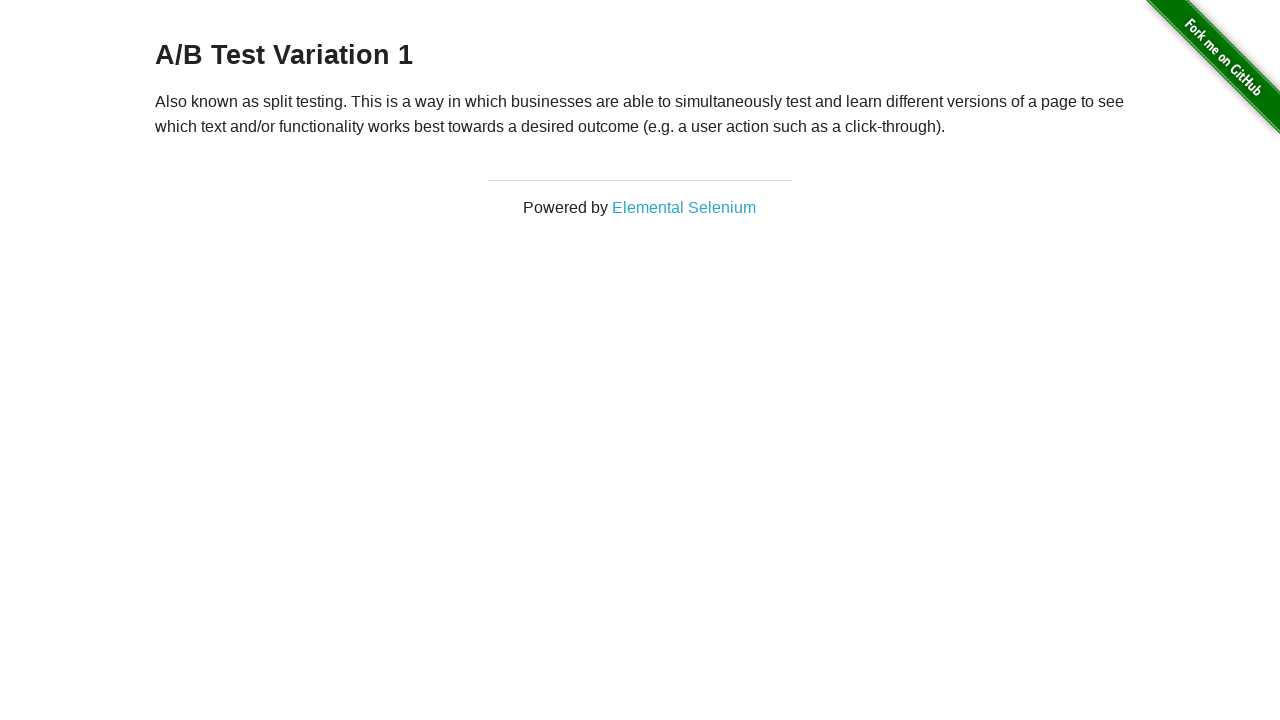

Located A/B test heading element
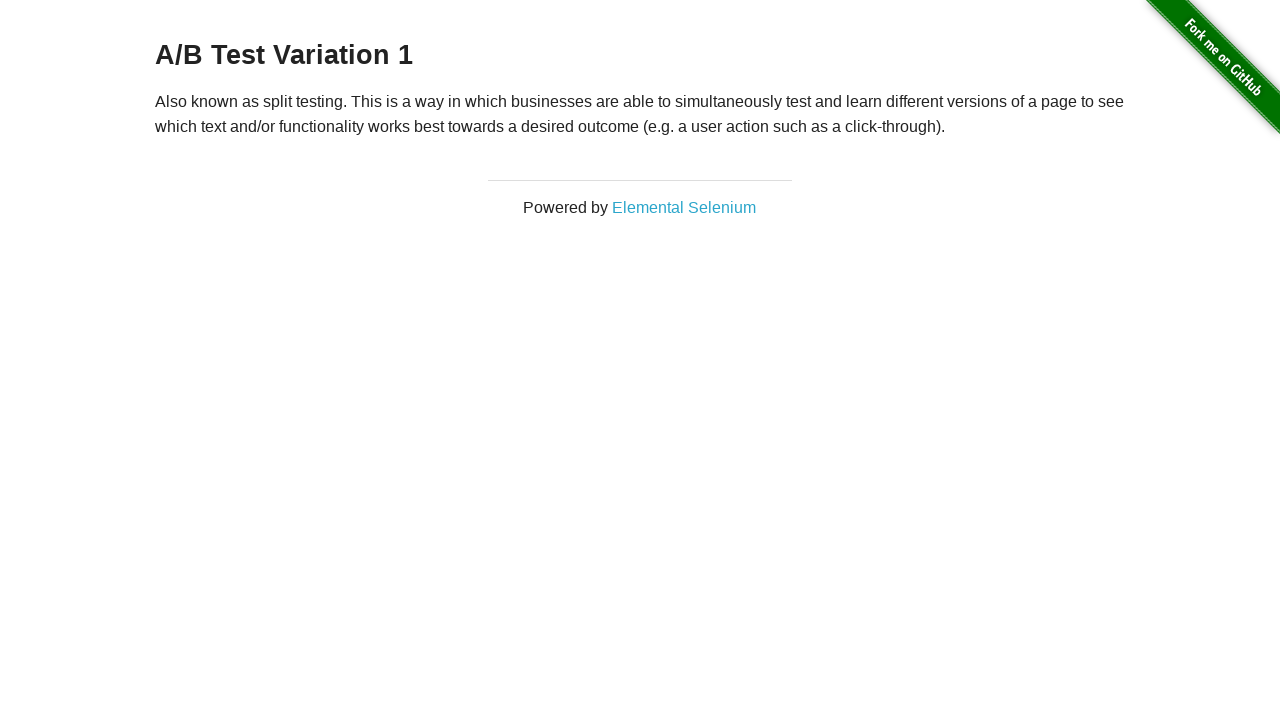

Retrieved heading text content
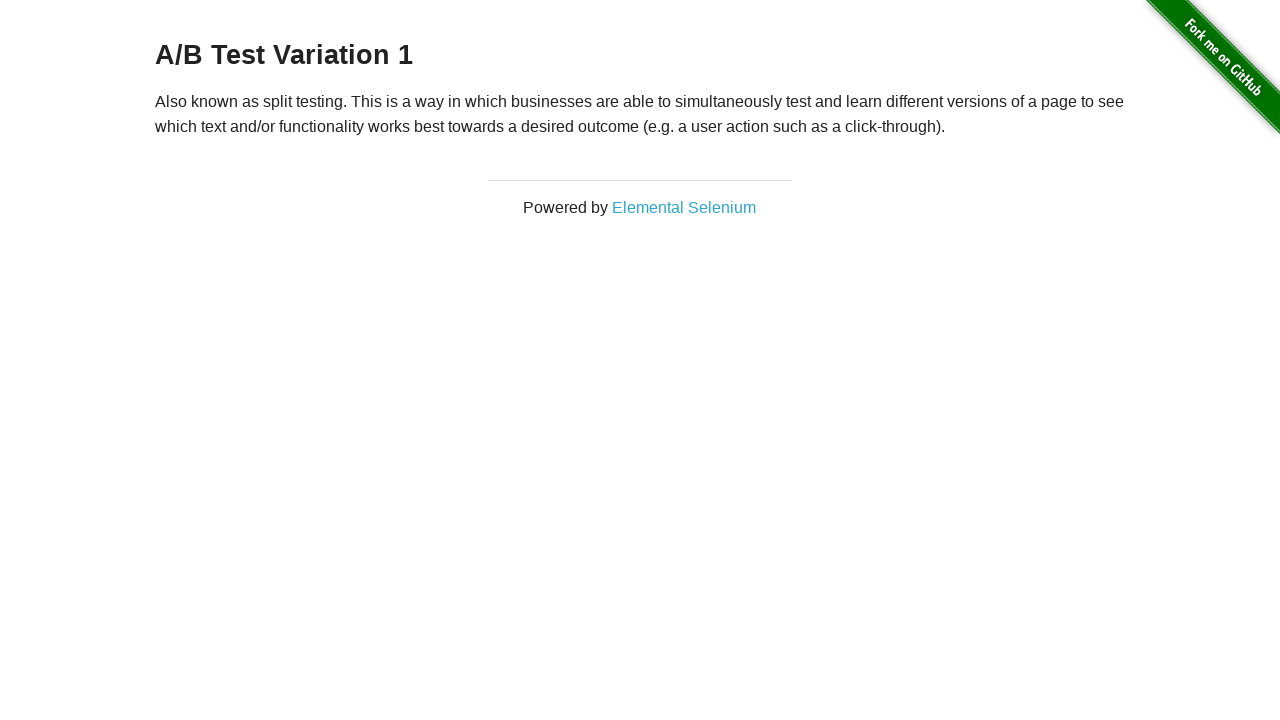

Verified initial A/B test state: A/B Test Variation 1
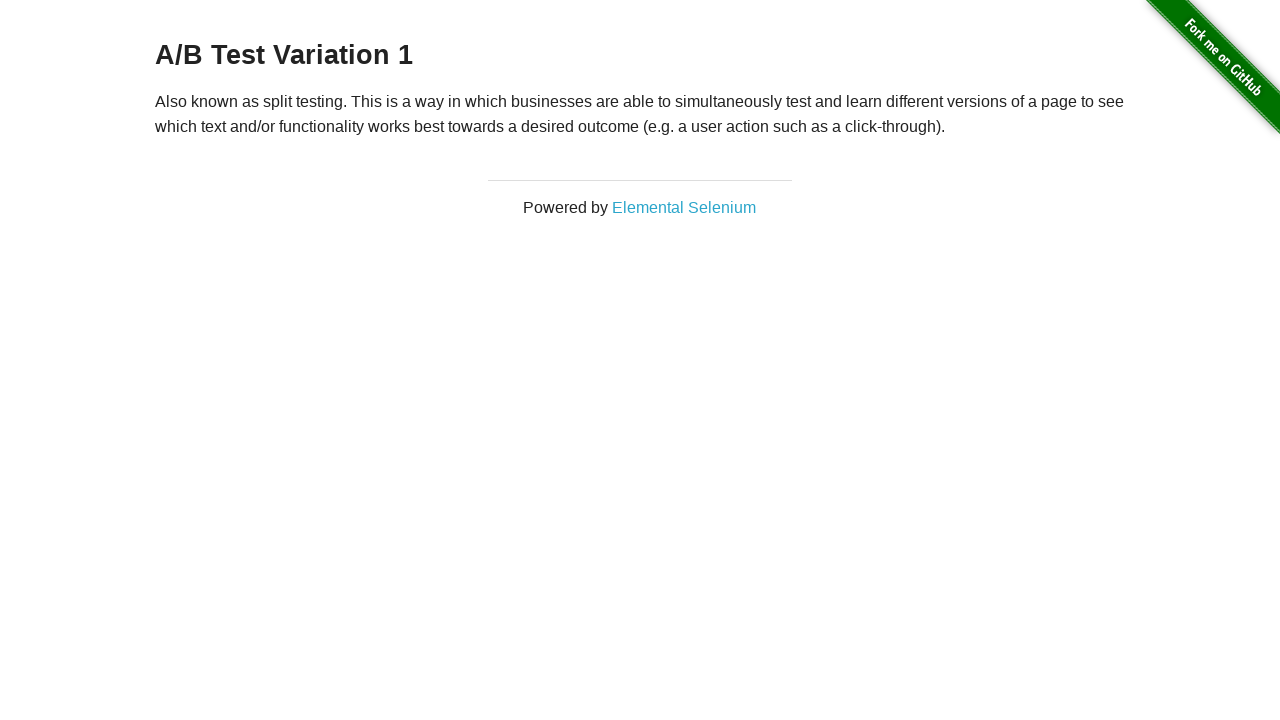

Added optimizelyOptOut cookie to context
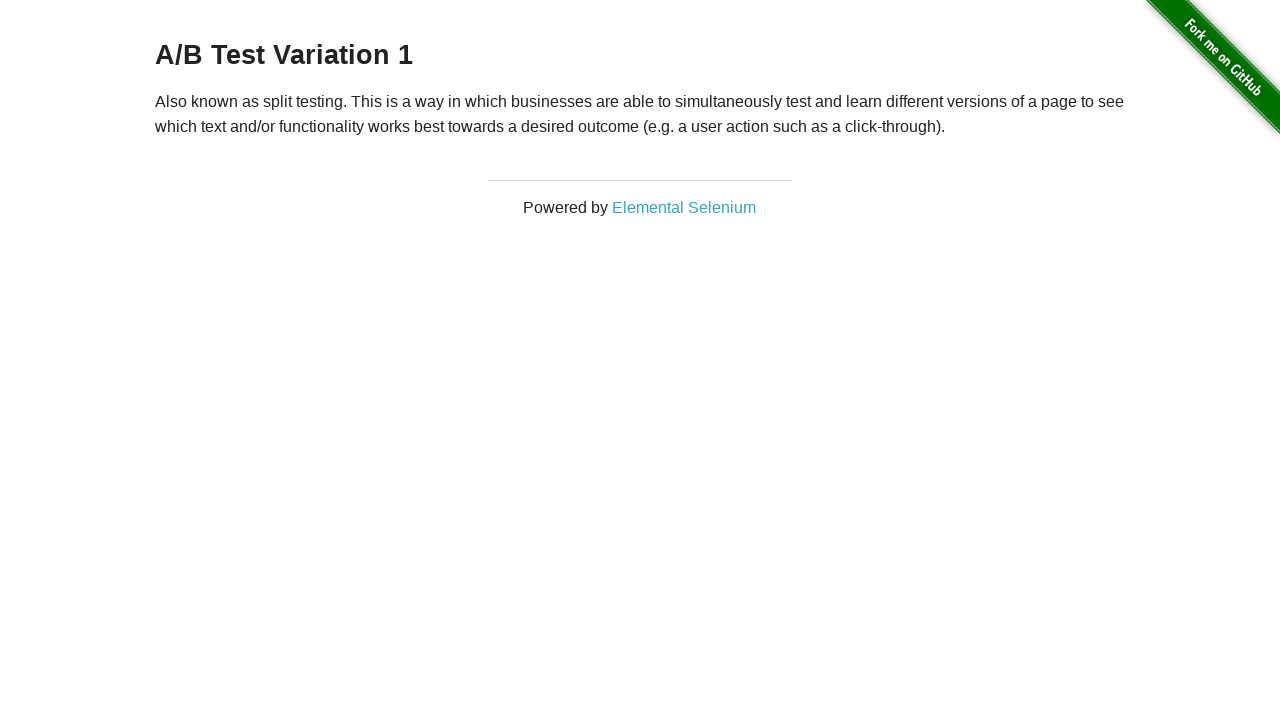

Reloaded page to apply opt-out cookie
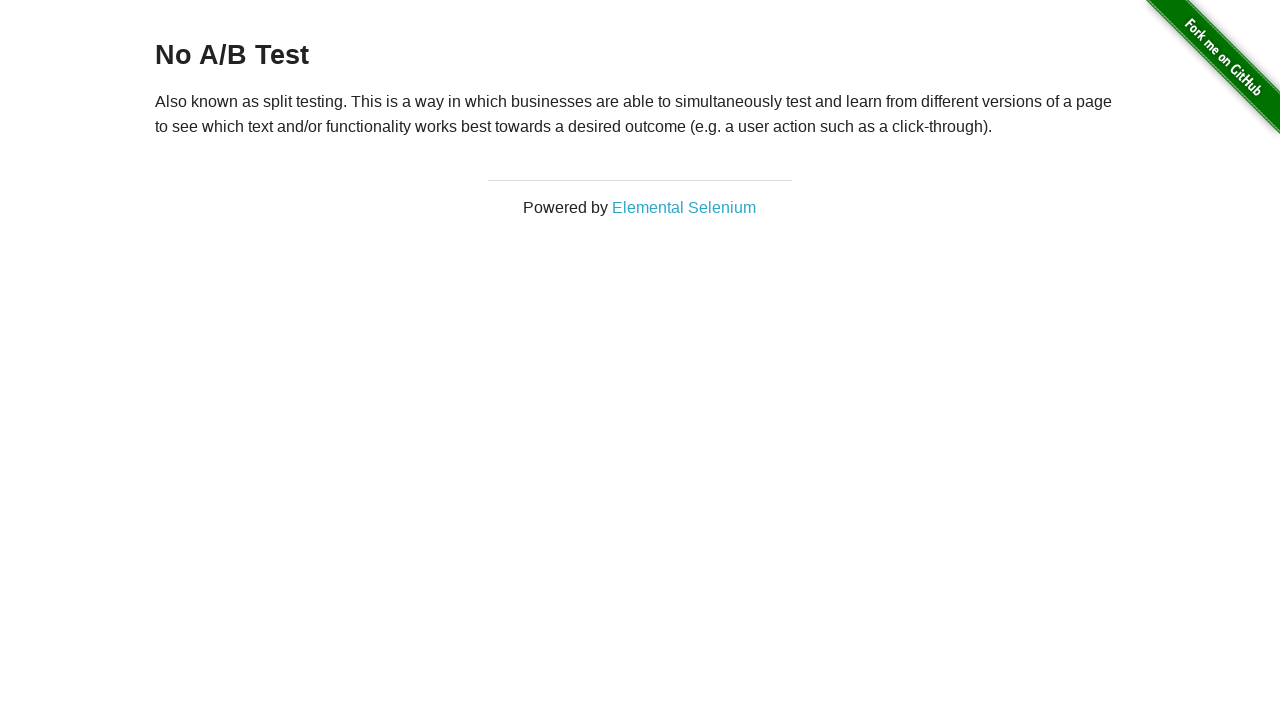

Retrieved heading text after page reload
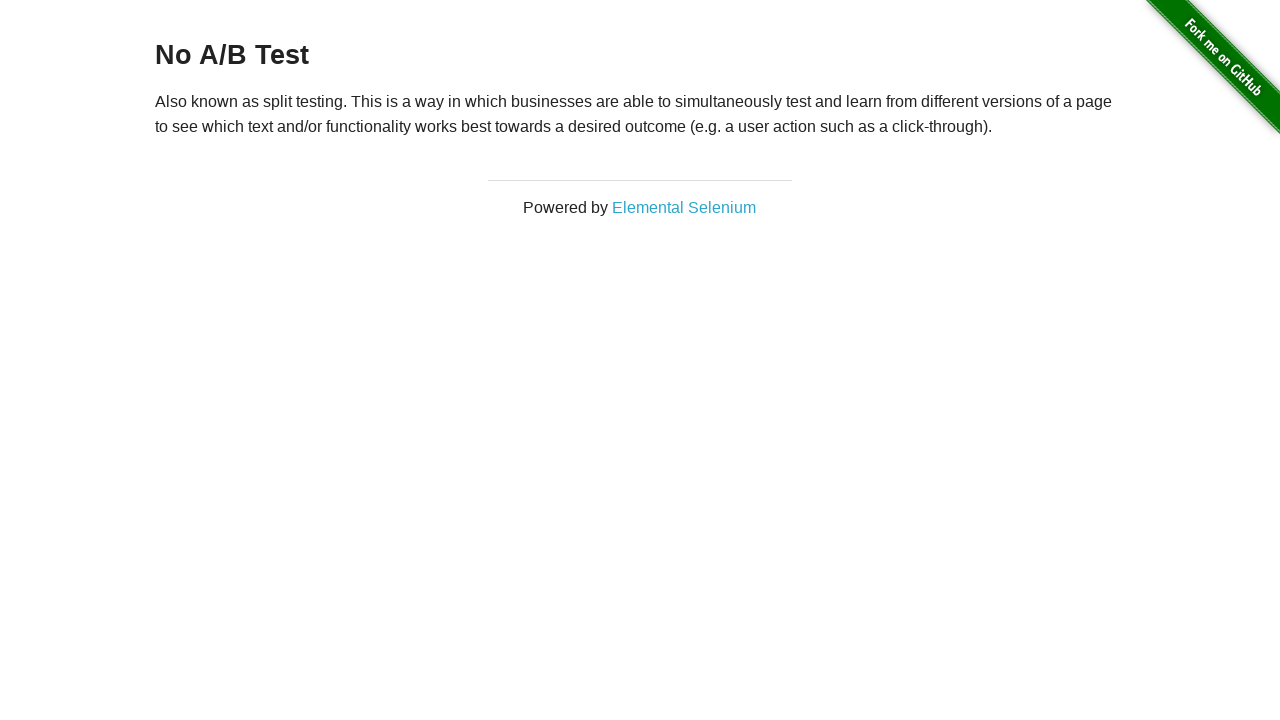

Verified opt-out successful: heading now shows 'No A/B Test'
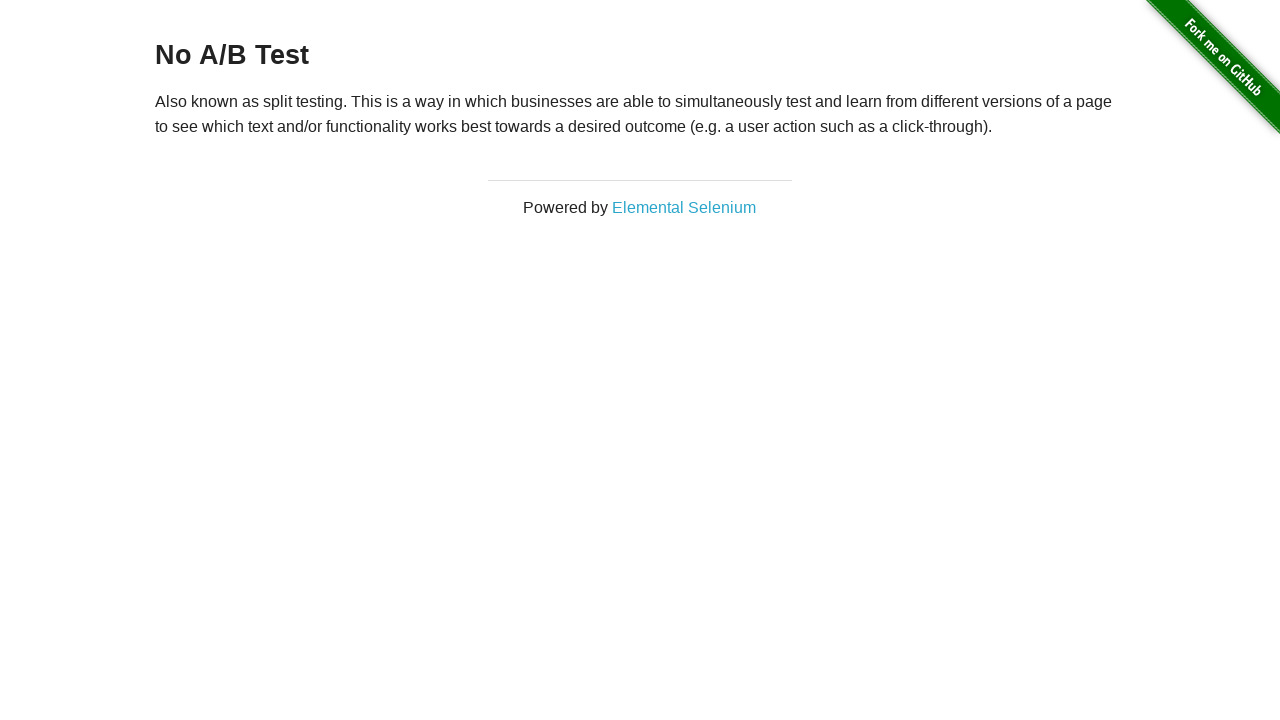

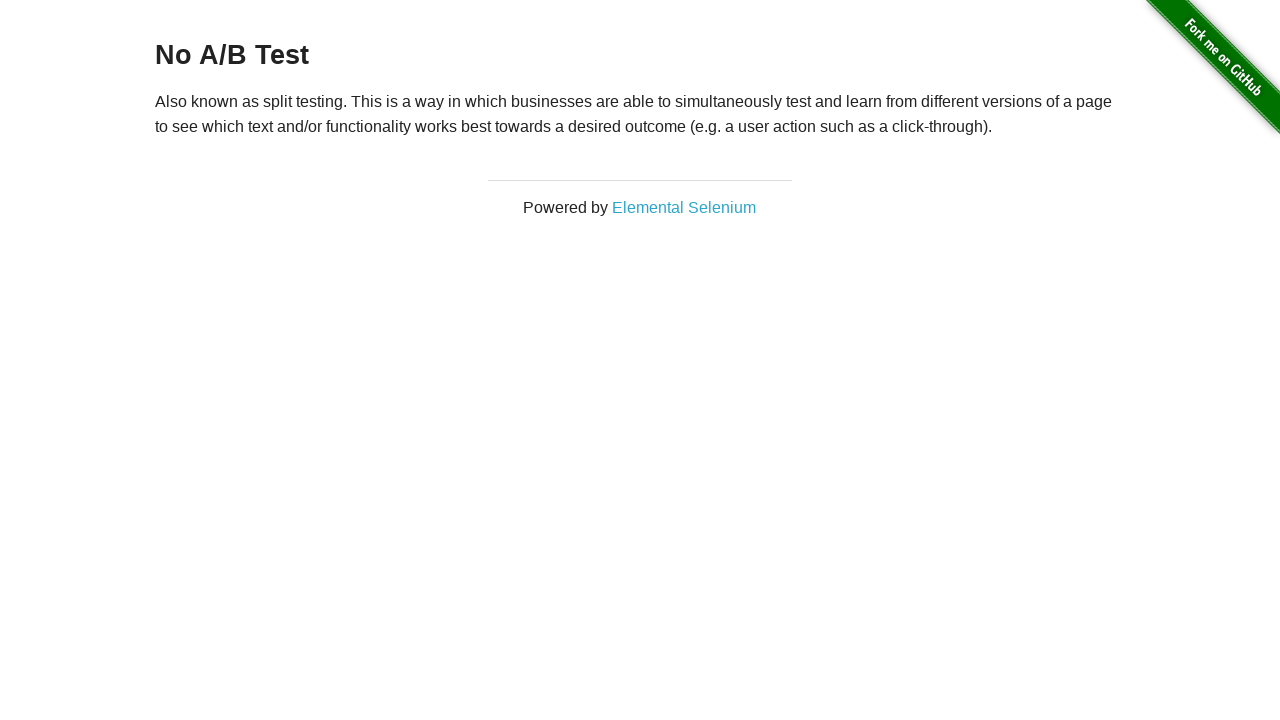